Demonstrates explicit wait by waiting for a login button to be clickable before clicking it

Starting URL: https://the-internet.herokuapp.com/login

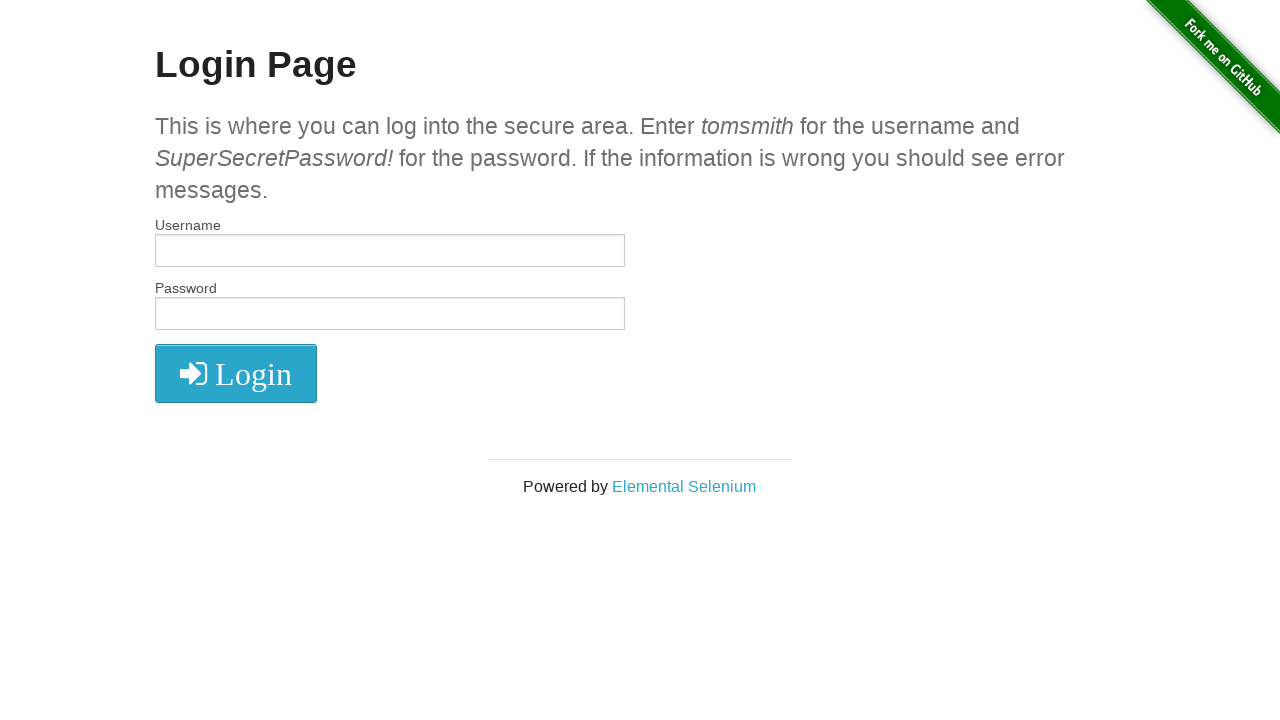

Waited for login button to become visible
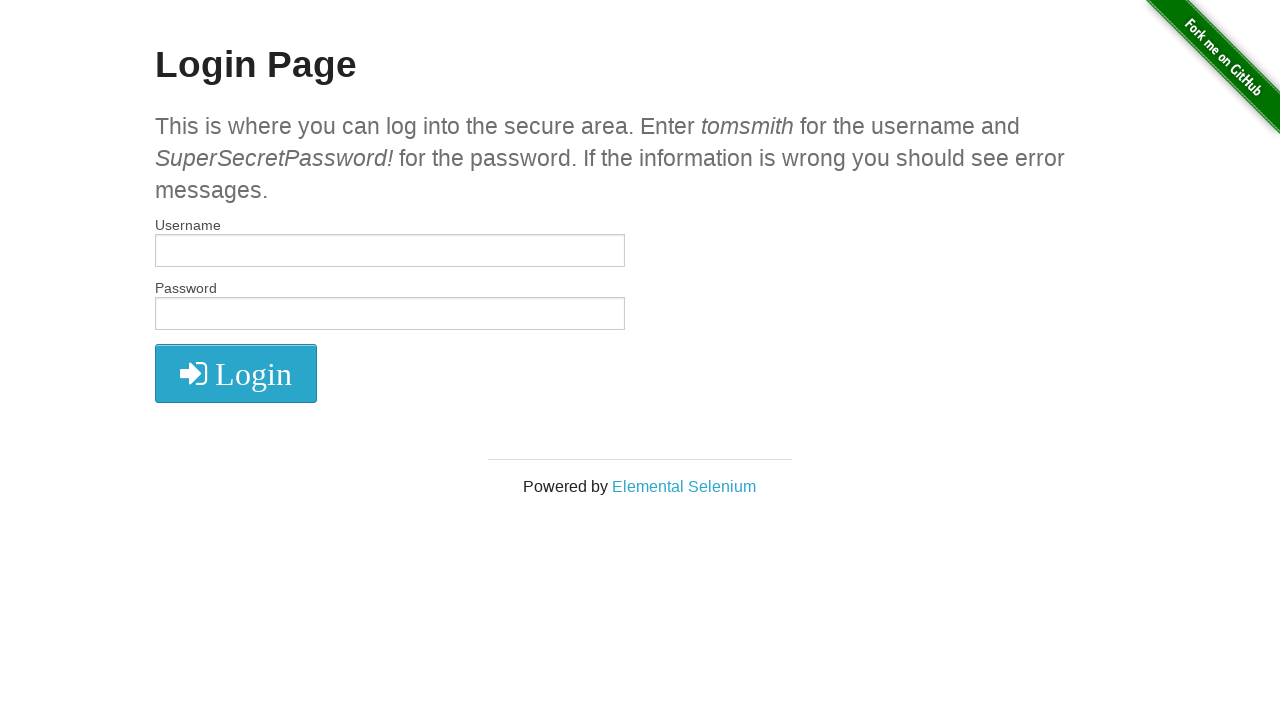

Clicked the login button at (236, 374) on .fa.fa-2x.fa-sign-in
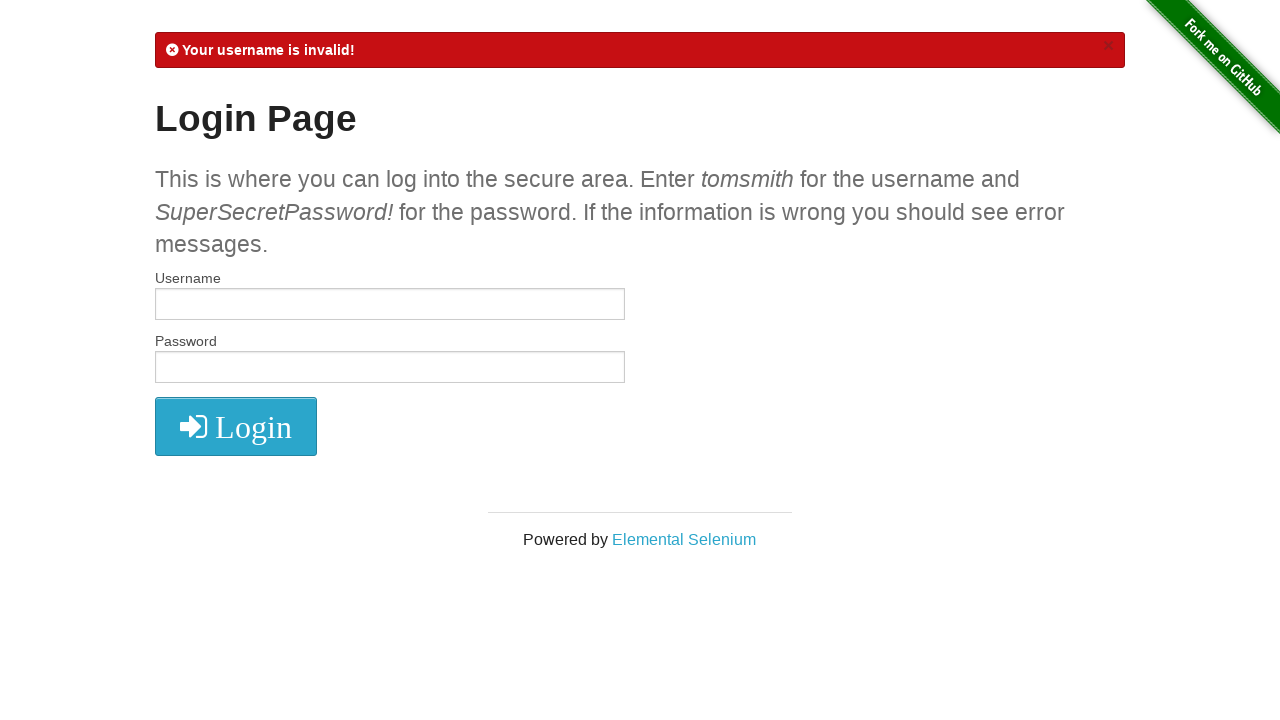

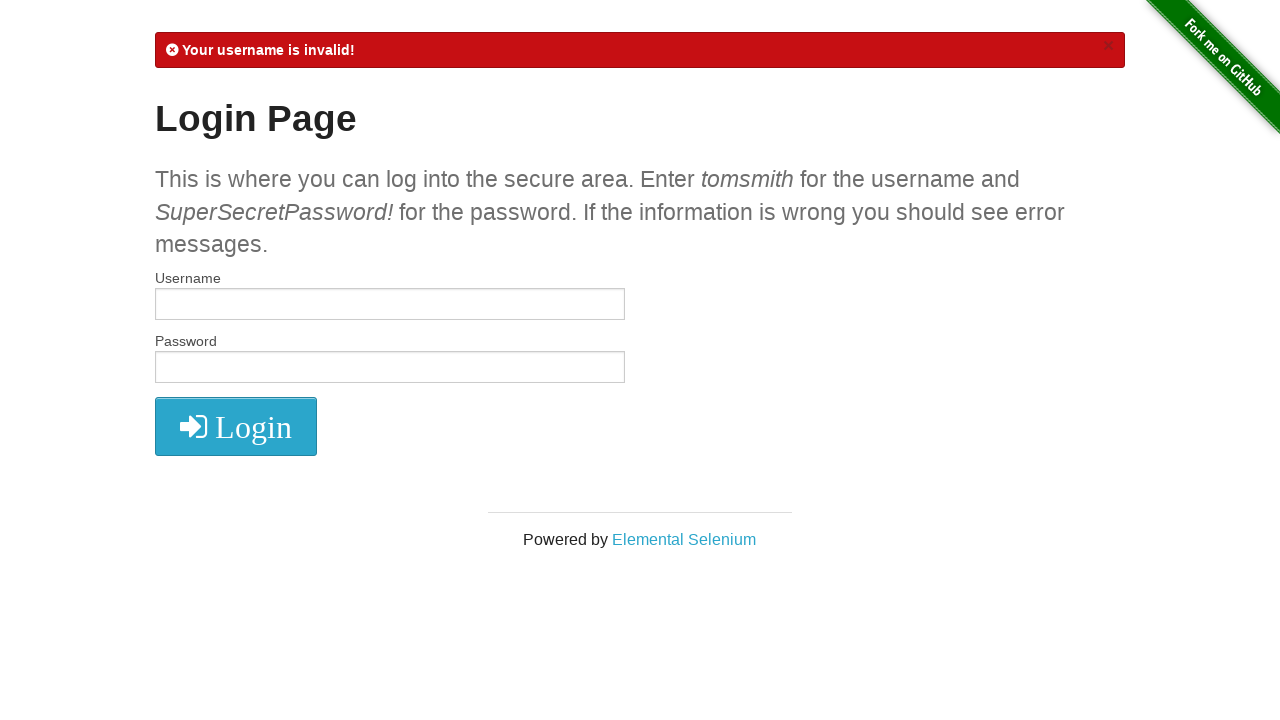